Tests jQuery UI custom dropdown by clicking to open it, selecting option "8", and verifying the selection is displayed correctly.

Starting URL: https://jqueryui.com/resources/demos/selectmenu/default.html

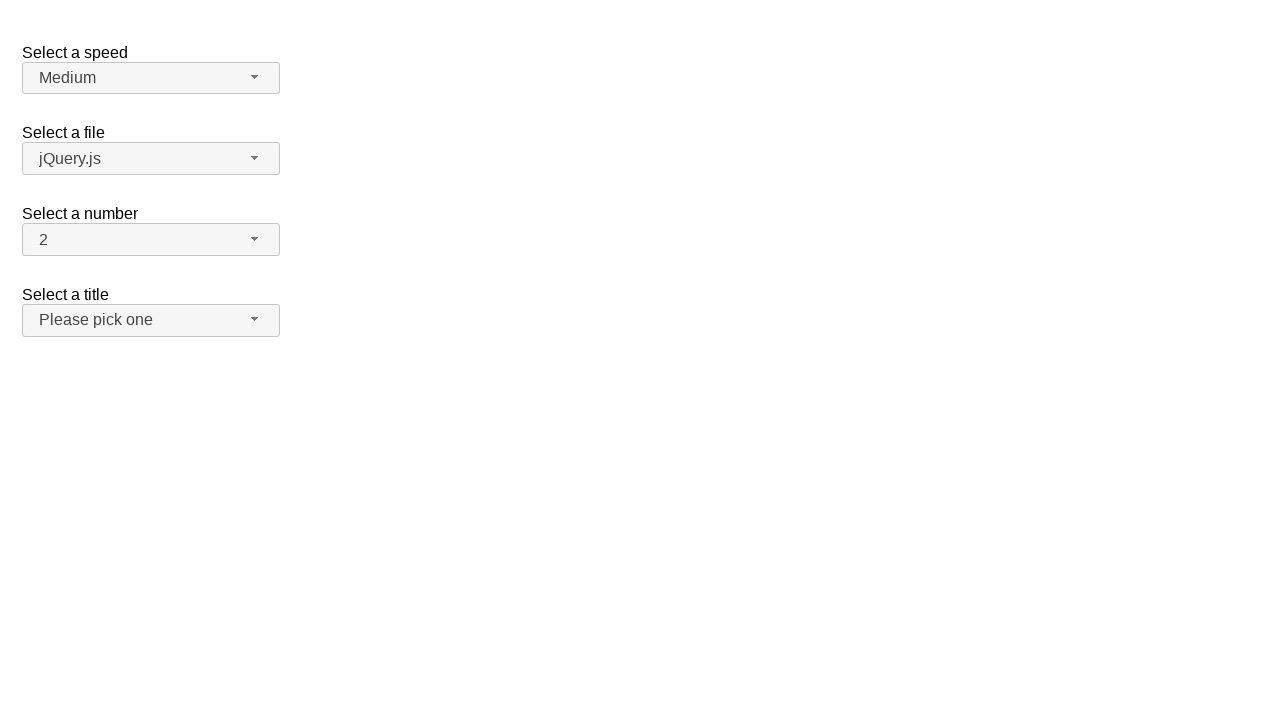

Clicked jQuery UI dropdown button to open it at (151, 240) on xpath=//span[@id='number-button']
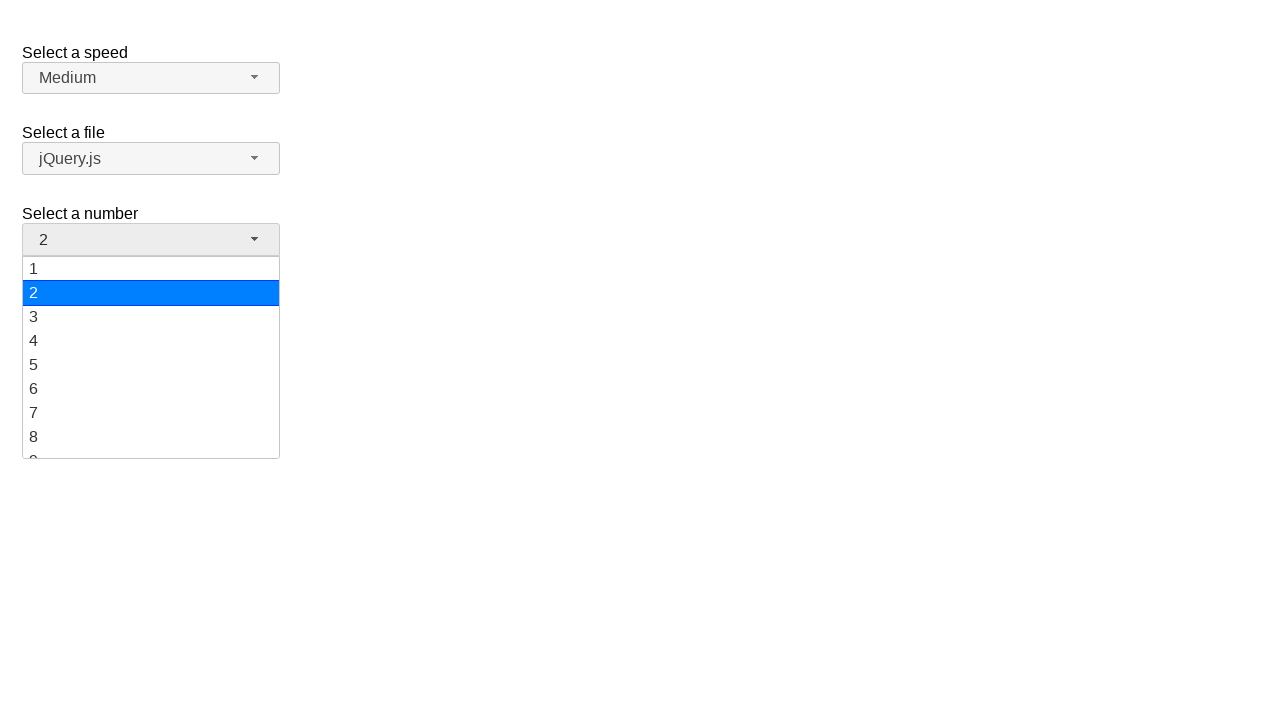

Dropdown options appeared and loaded
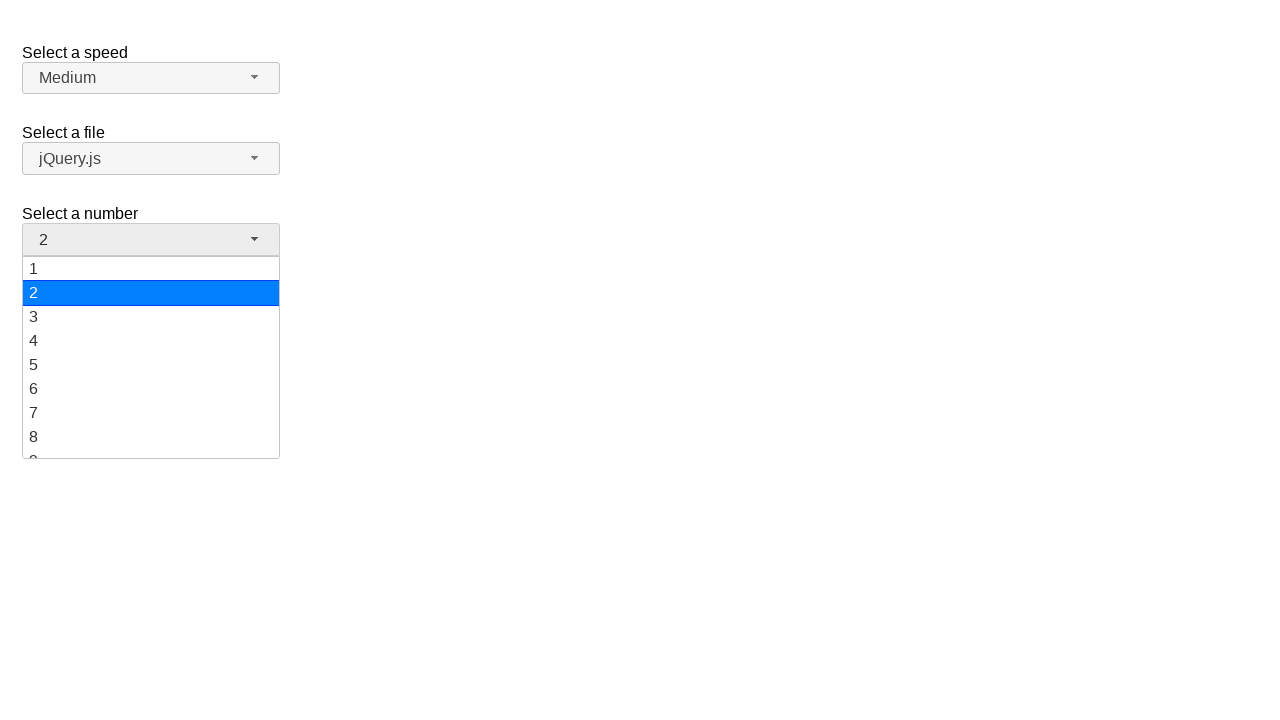

Selected option '8' from the dropdown menu at (151, 437) on ul#number-menu li div:has-text('8')
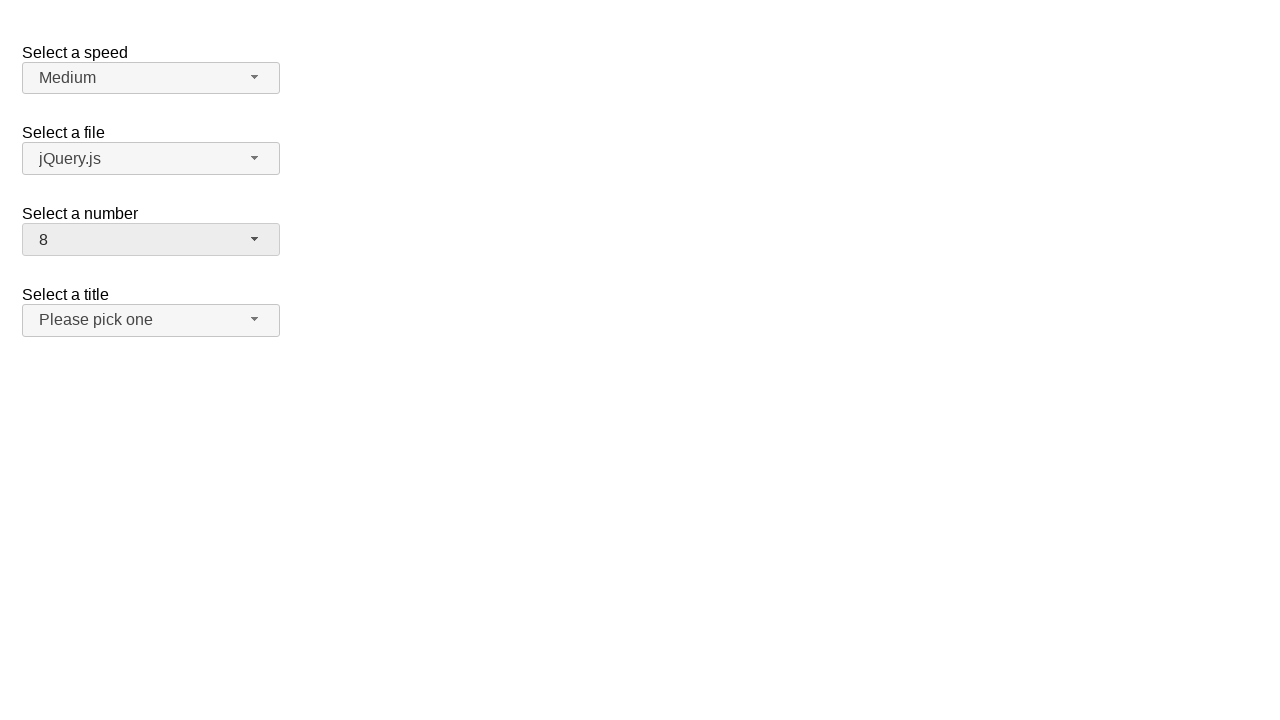

Verified that option '8' is displayed as the selected value
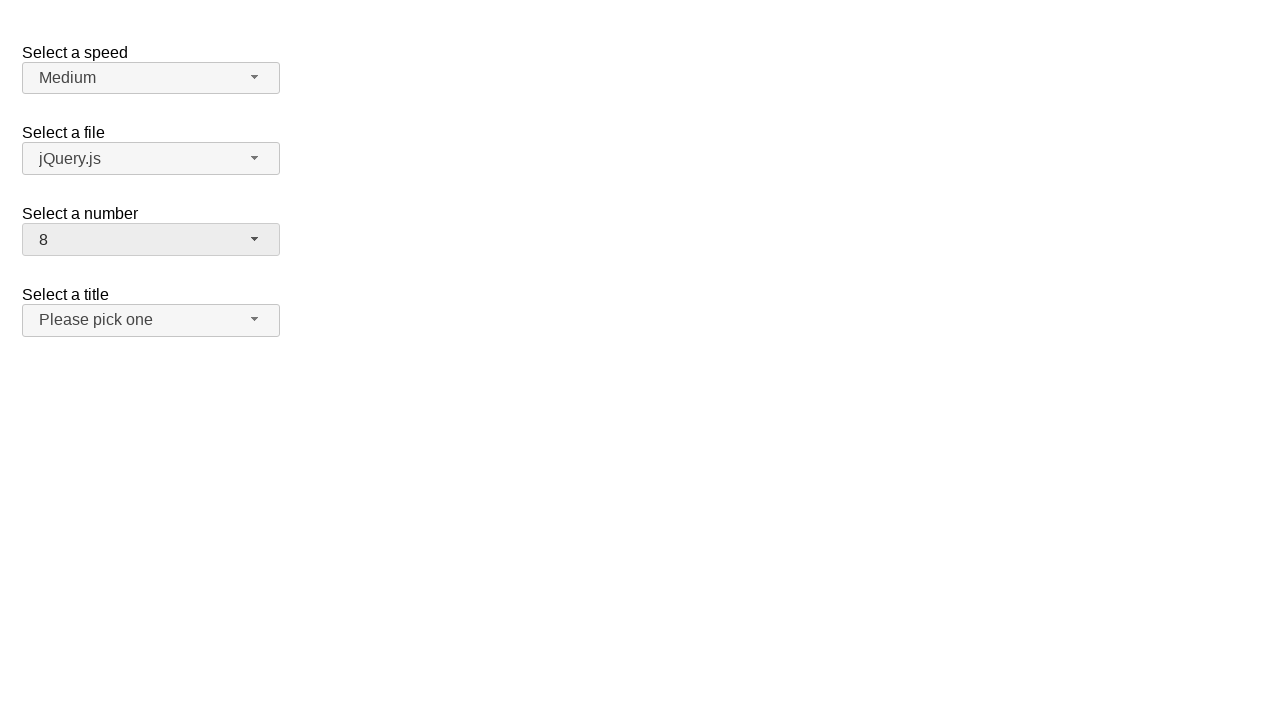

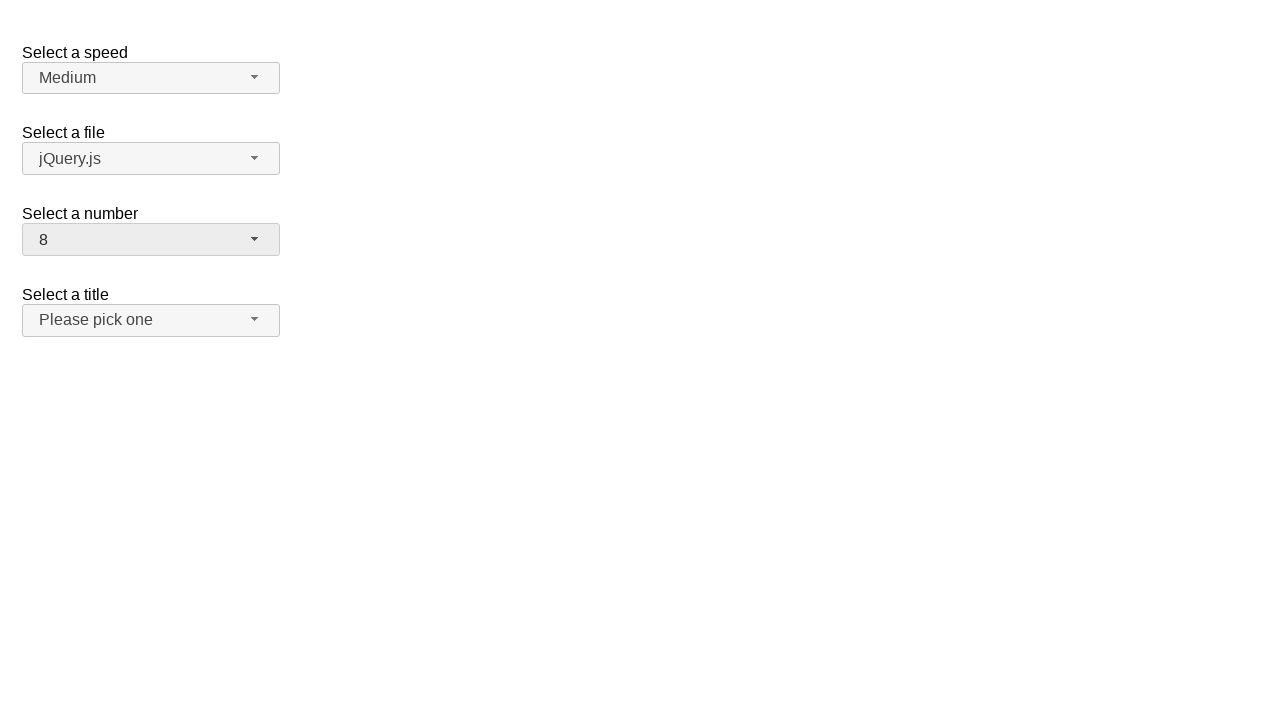